Tests HTML form controls by selecting radio buttons, checking/unchecking checkboxes, clicking a register button, and navigating via a link

Starting URL: https://www.hyrtutorials.com/p/basic-controls.html

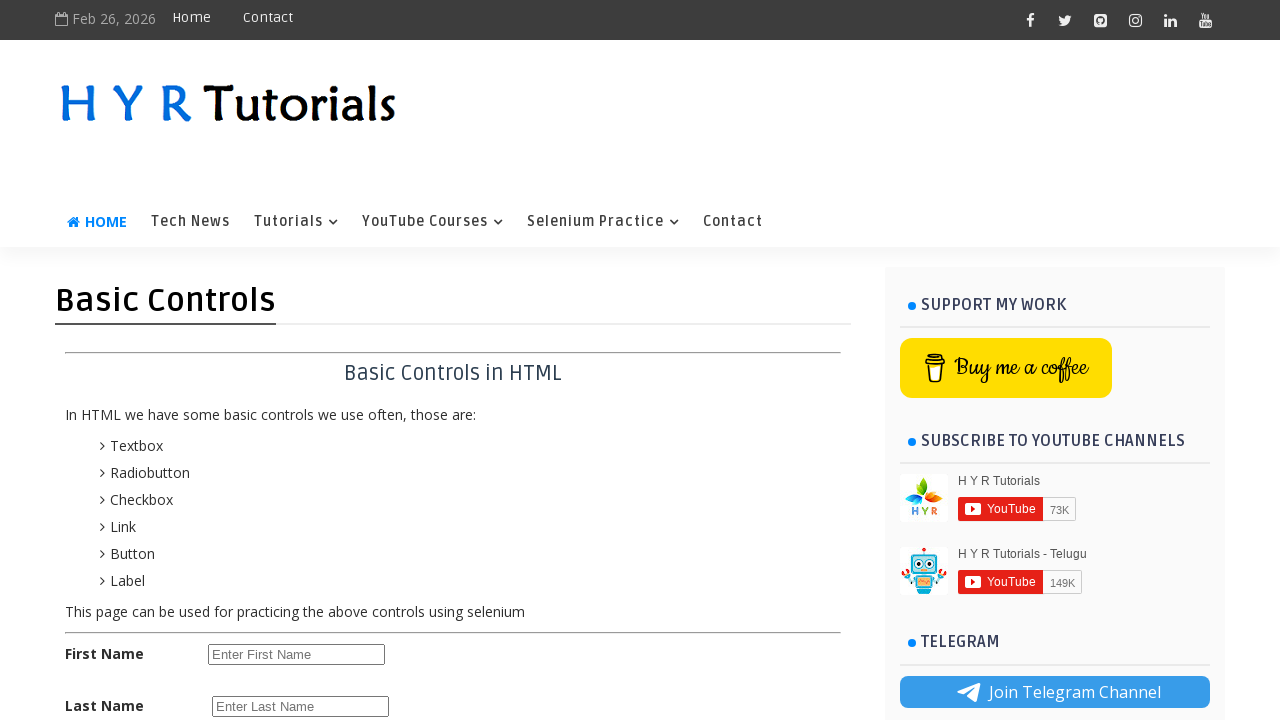

Selected female radio button at (286, 426) on #femalerb
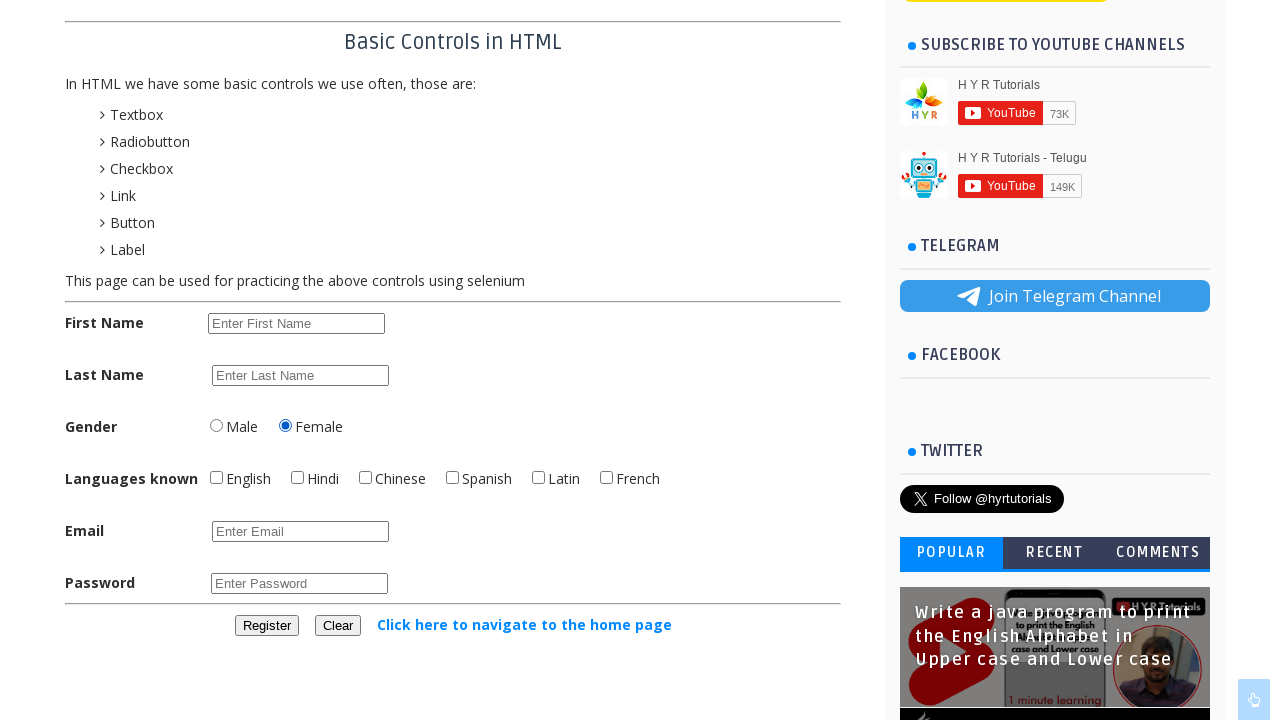

Checked English checkbox at (216, 478) on #englishchbx
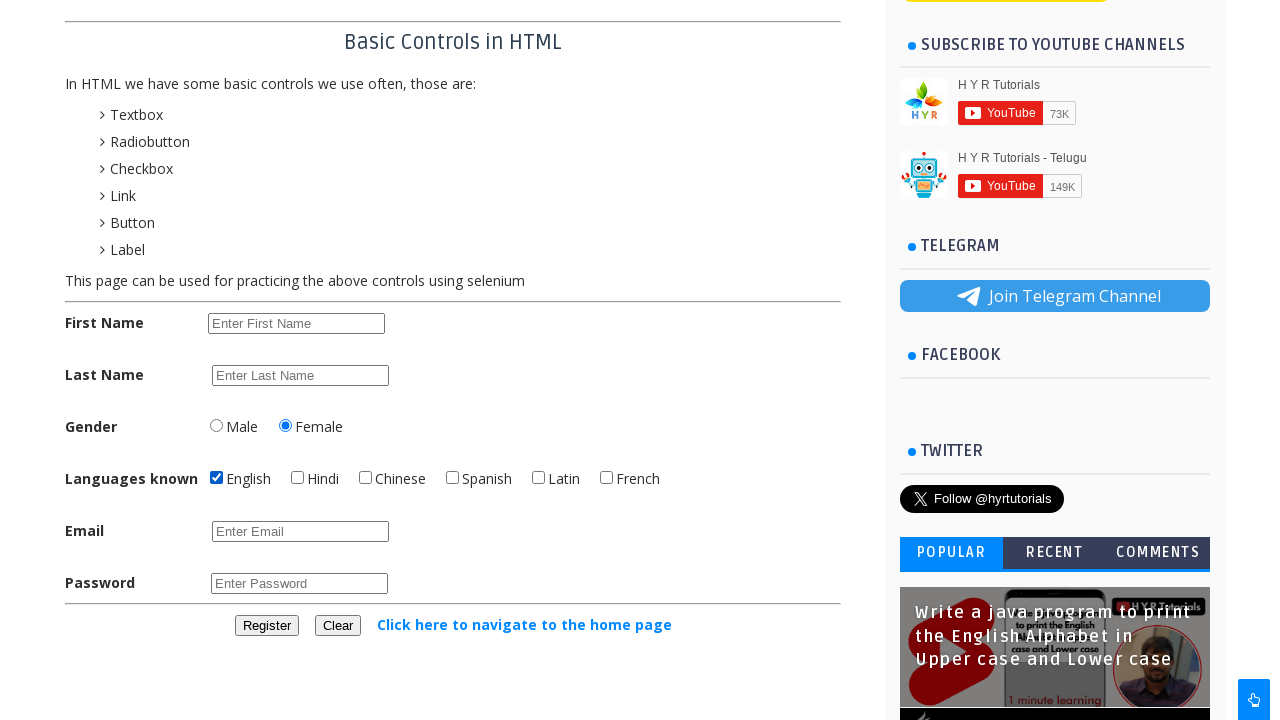

Checked Hindi checkbox at (298, 478) on #hindichbx
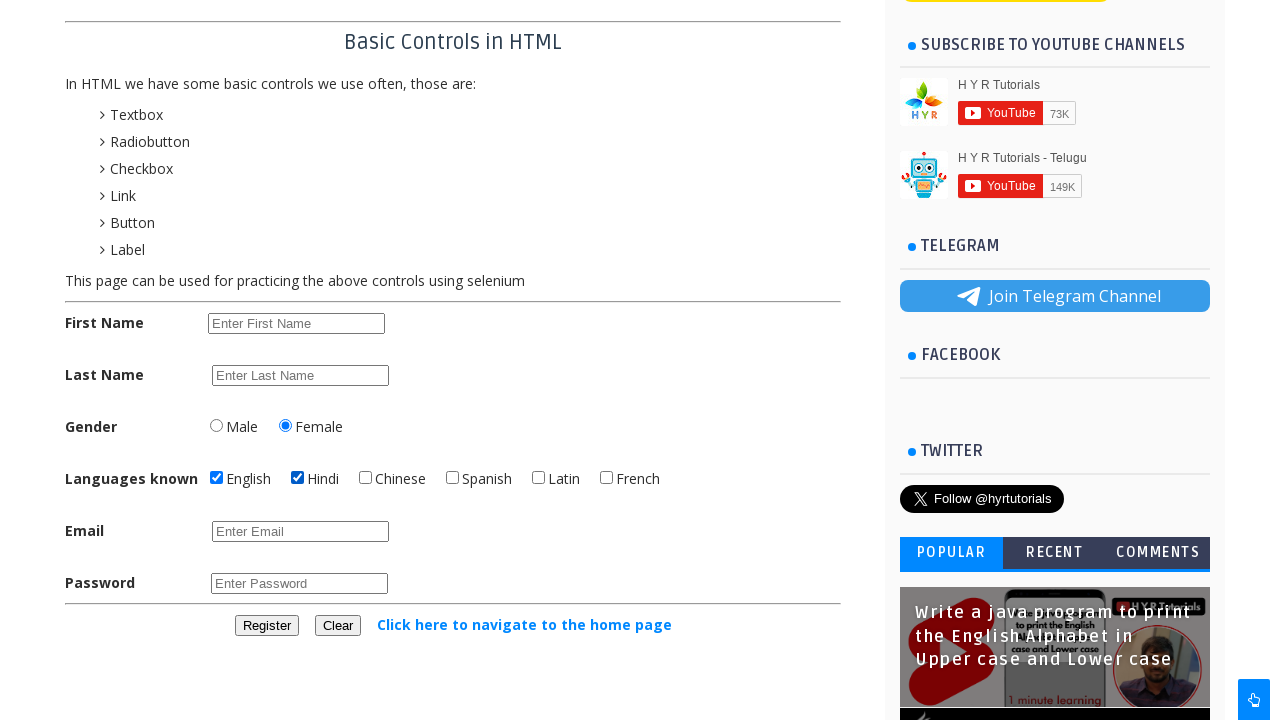

Unchecked Hindi checkbox at (298, 478) on #hindichbx
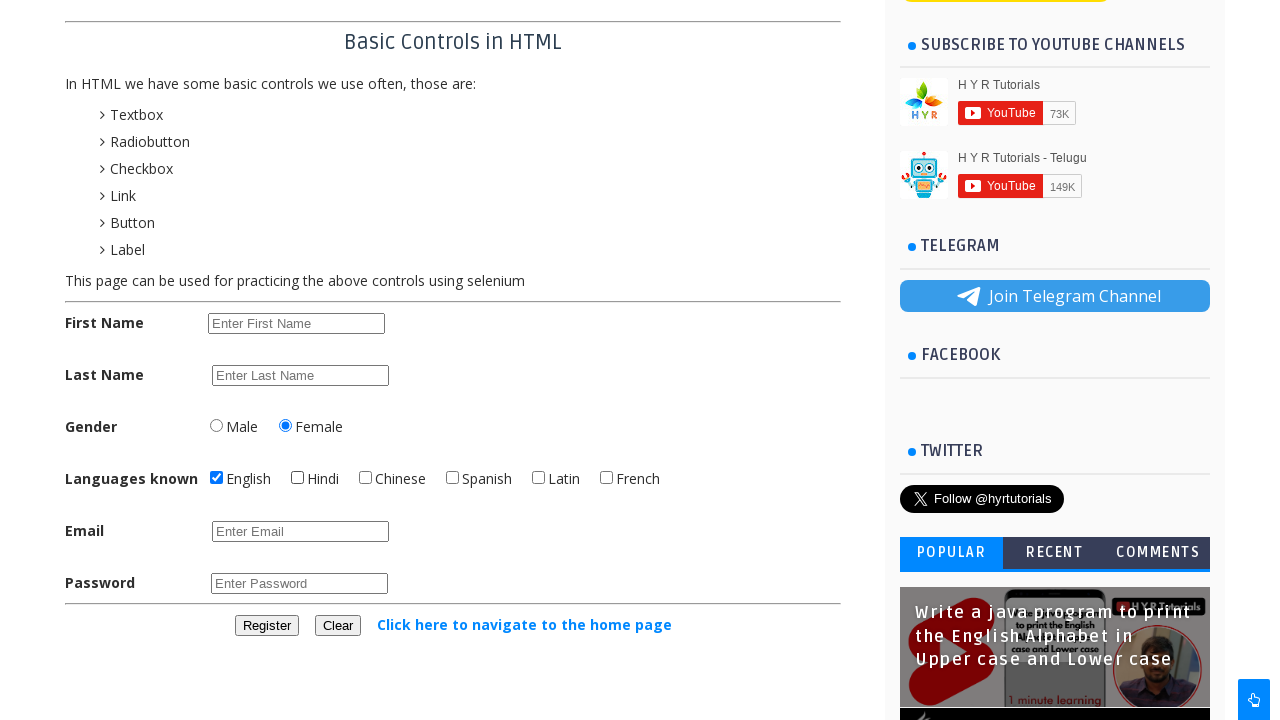

Clicked register button at (266, 626) on #registerbtn
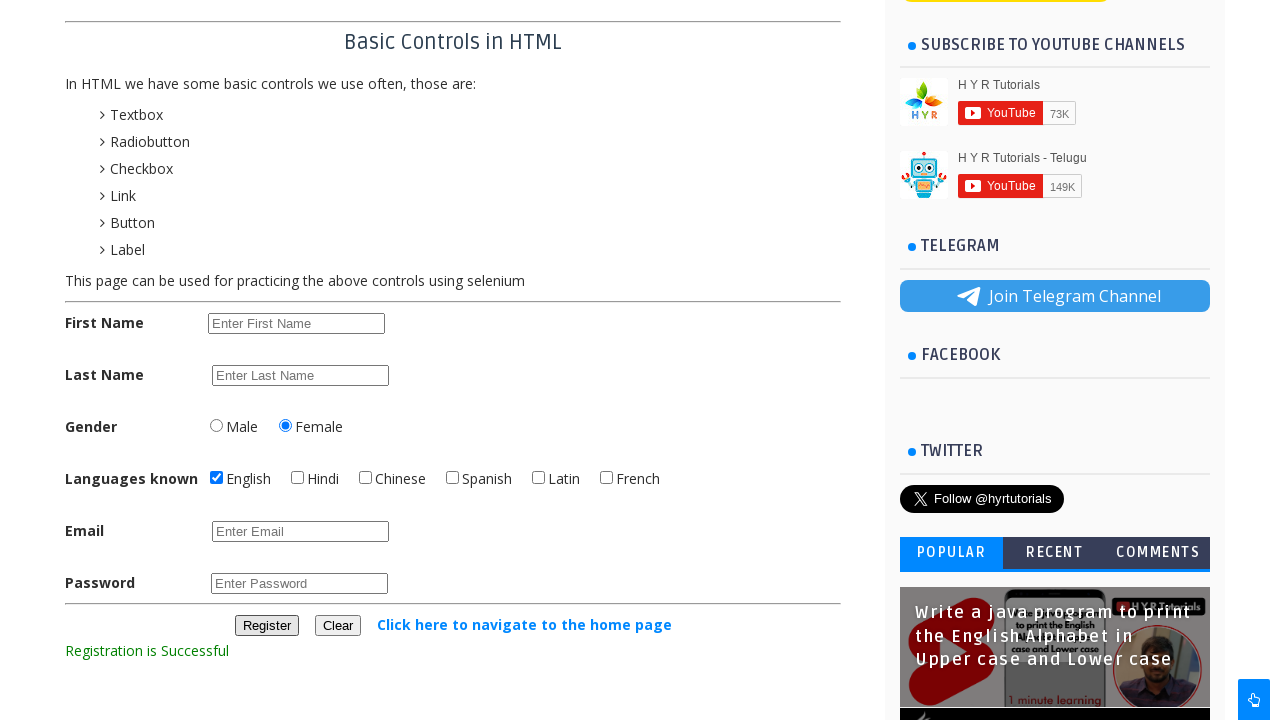

Registration message appeared
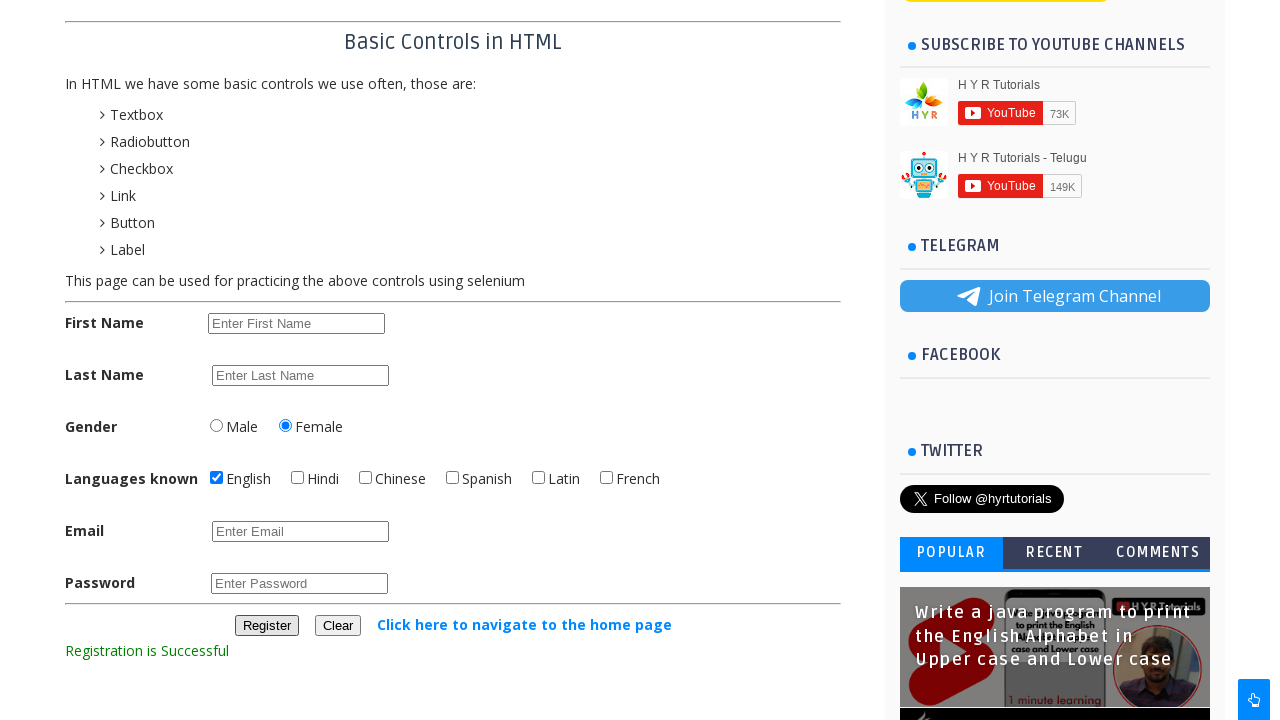

Clicked link to navigate to home page at (524, 624) on text=Click here to navigate to the home page
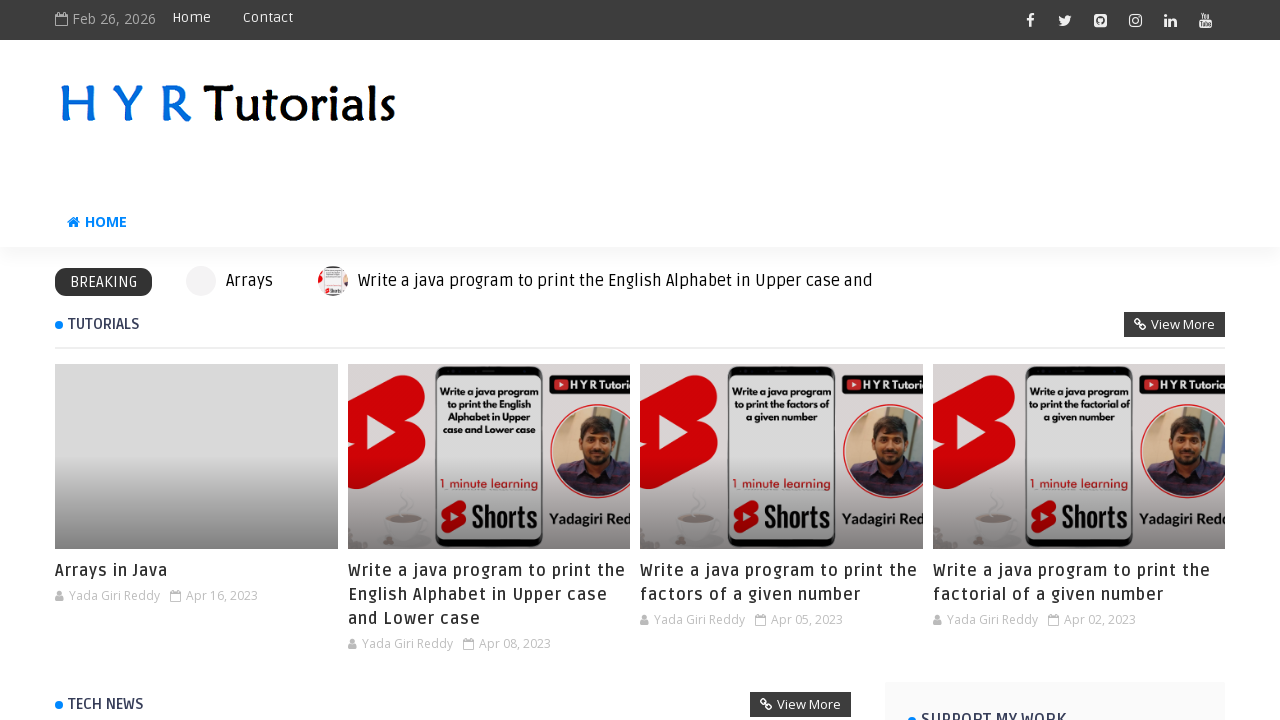

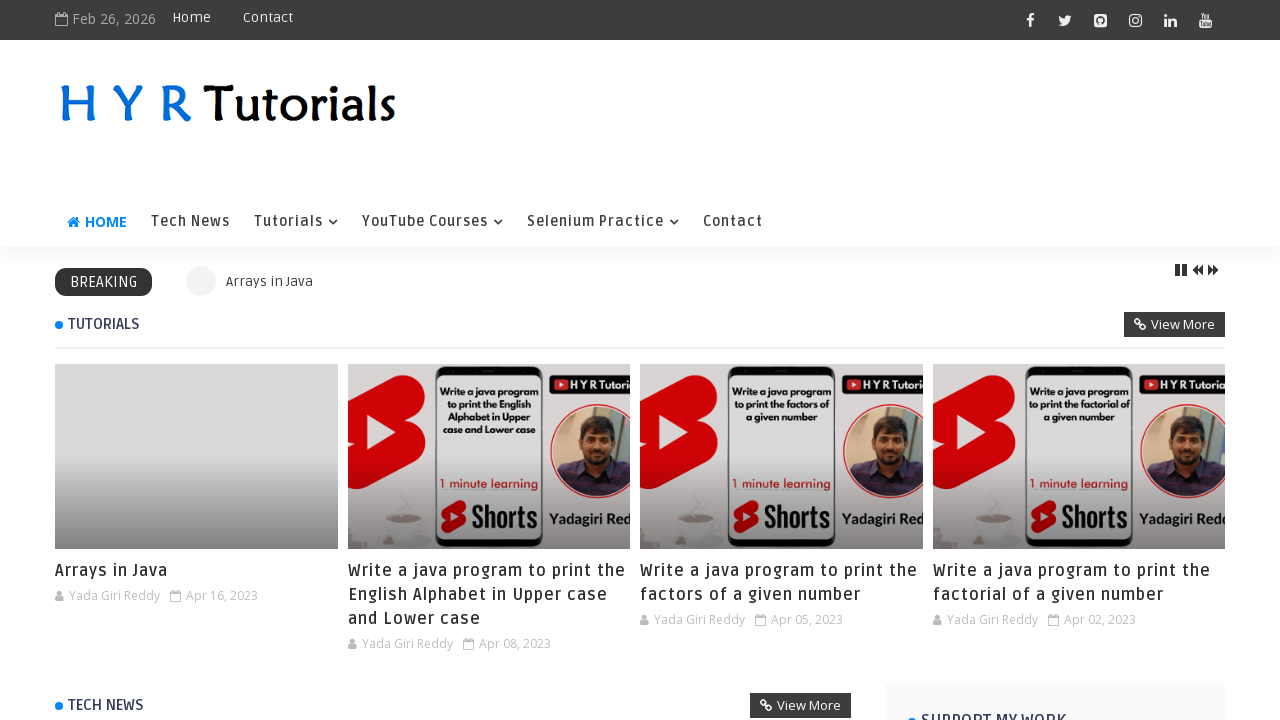